Opens the Radio Button section from the elements menu.

Starting URL: https://demoqa.com/elements

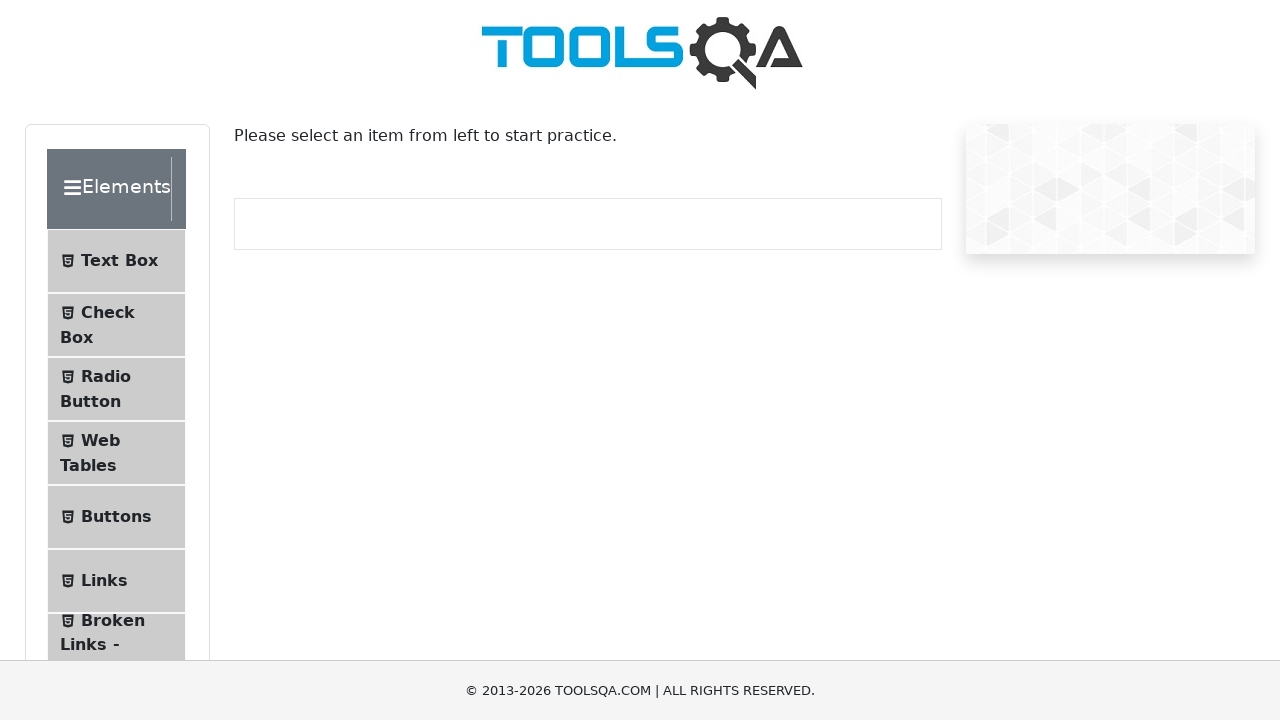

Clicked on Radio Button menu item from the elements menu at (106, 376) on text=Radio Button
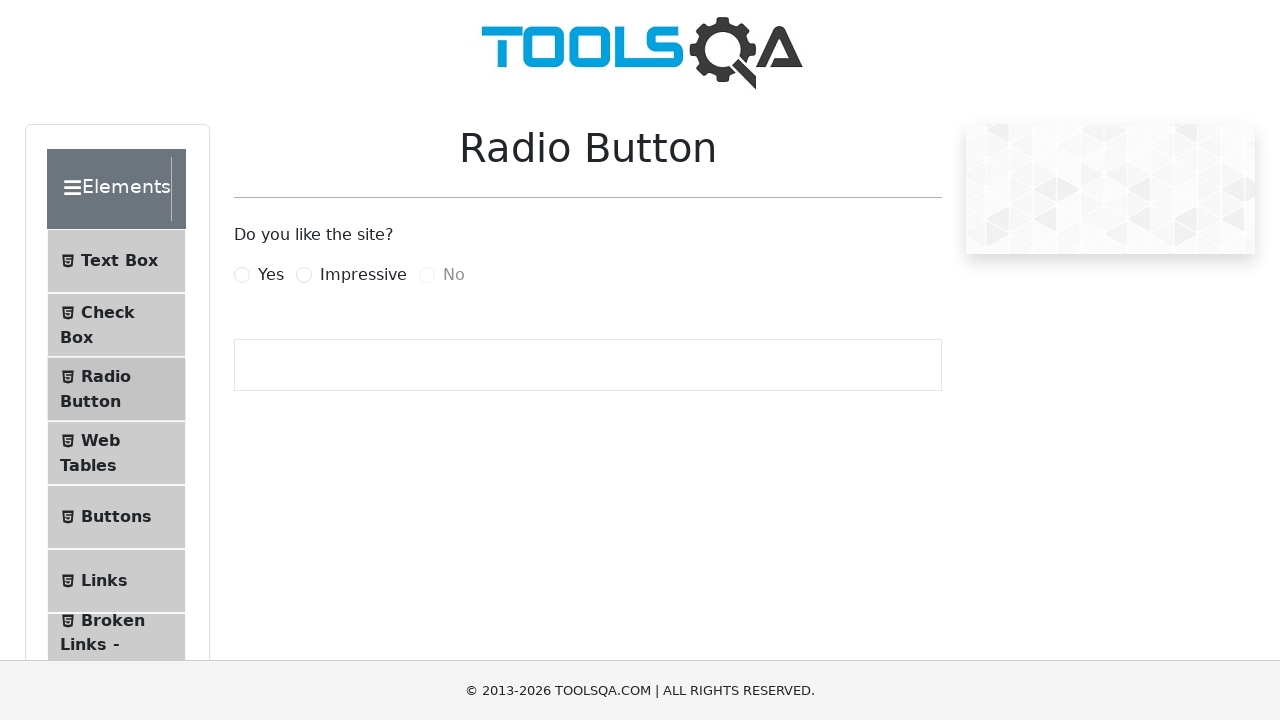

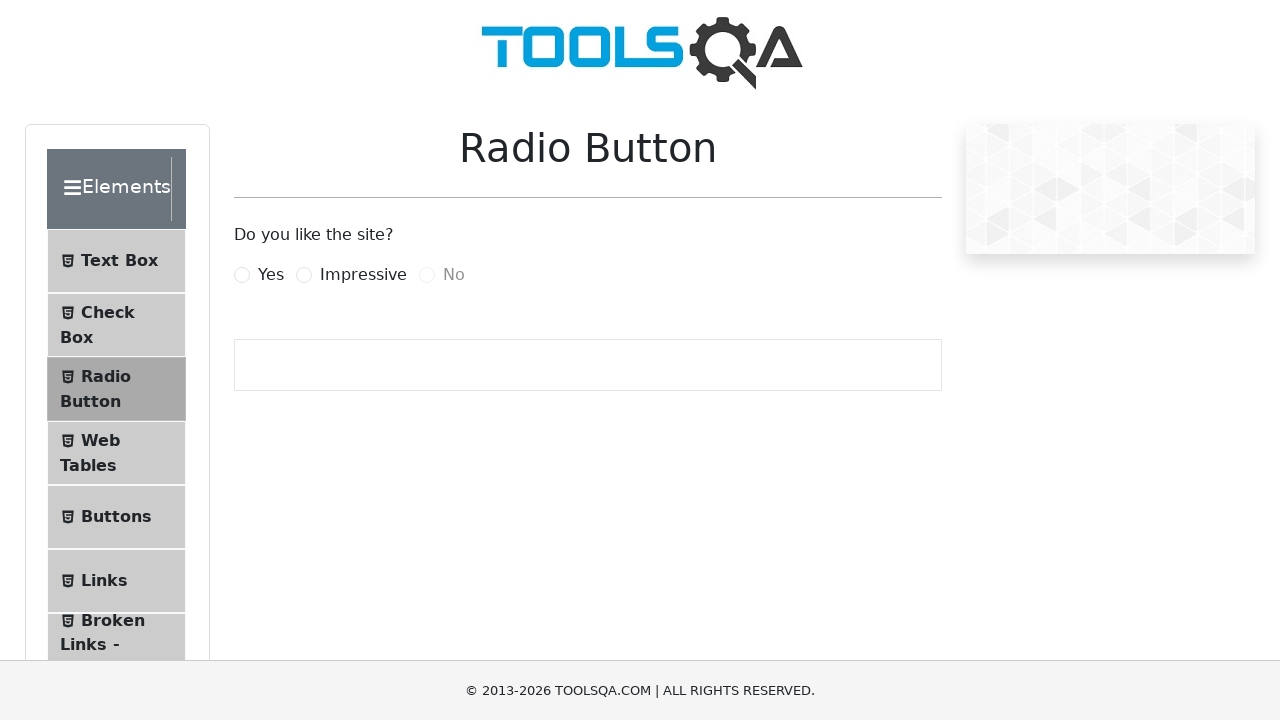